Tests filling the first name field in an iframe-embedded form on W3Schools

Starting URL: https://www.w3schools.com/html/tryit.asp?filename=tryhtml_form_submit

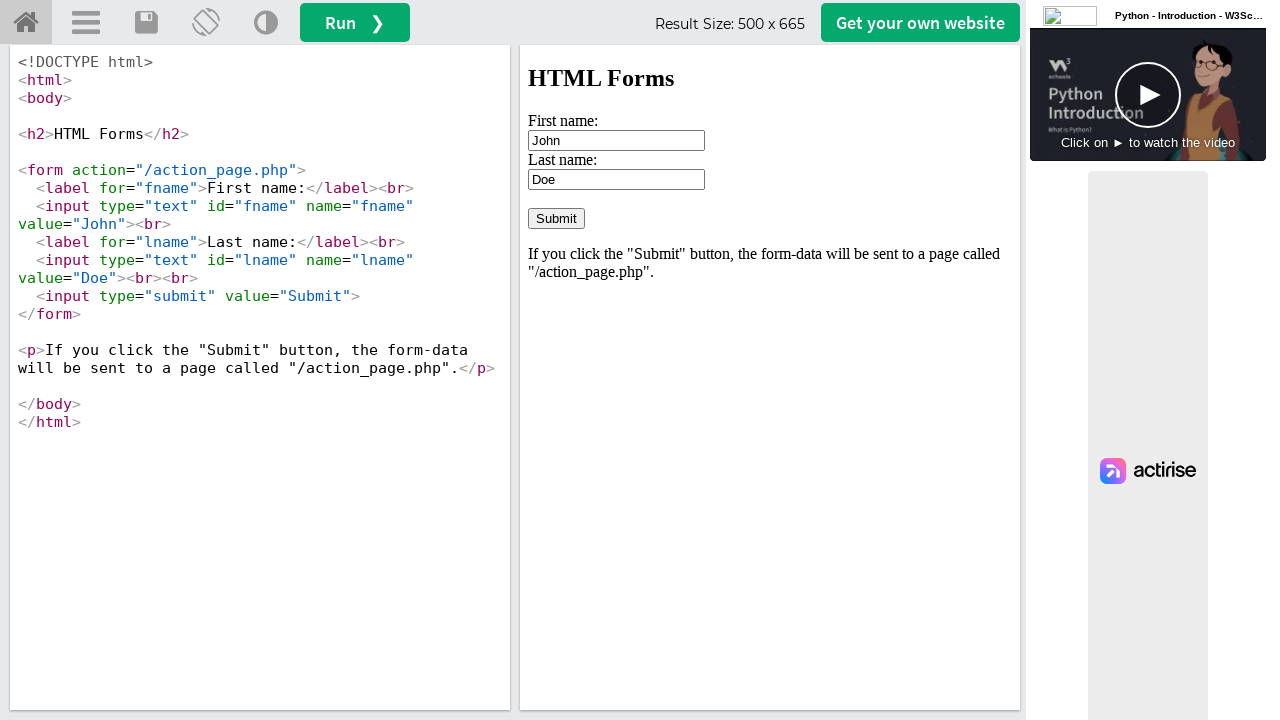

Located iframe element with ID 'iframeResult'
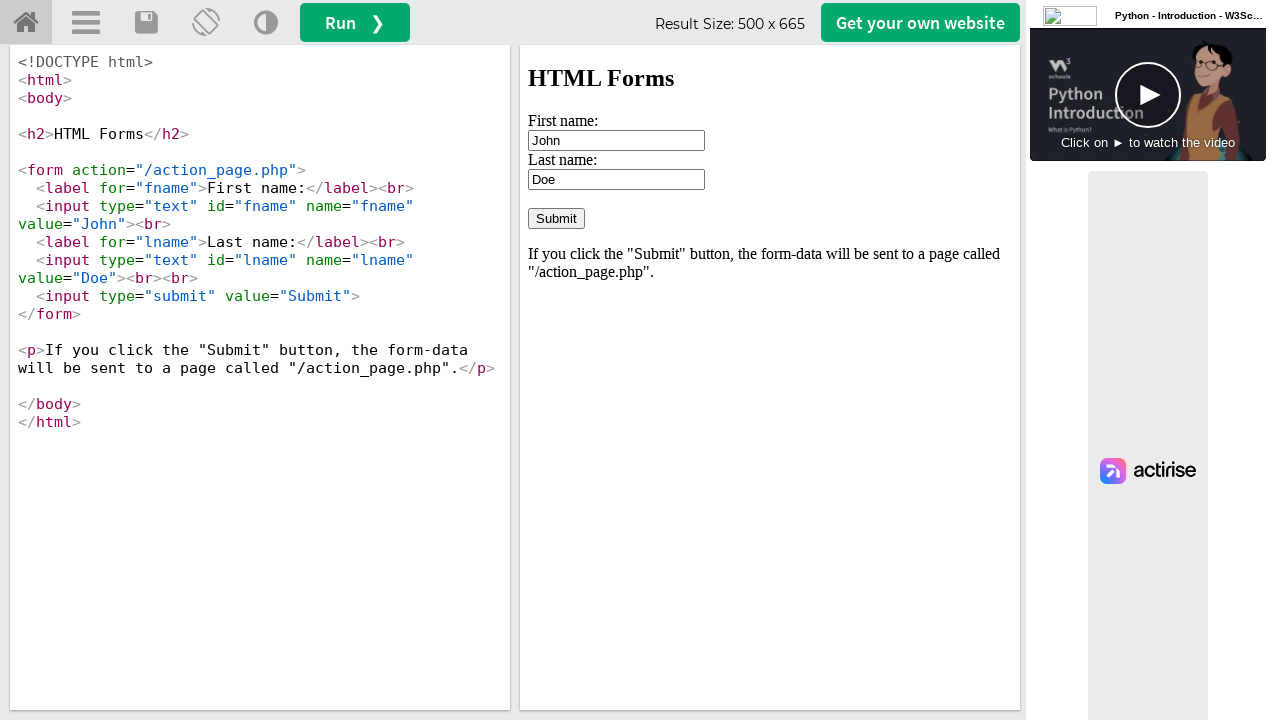

Filled first name field with 'John' in the form iframe on iframe#iframeResult >> nth=0 >> internal:control=enter-frame >> input[name='fnam
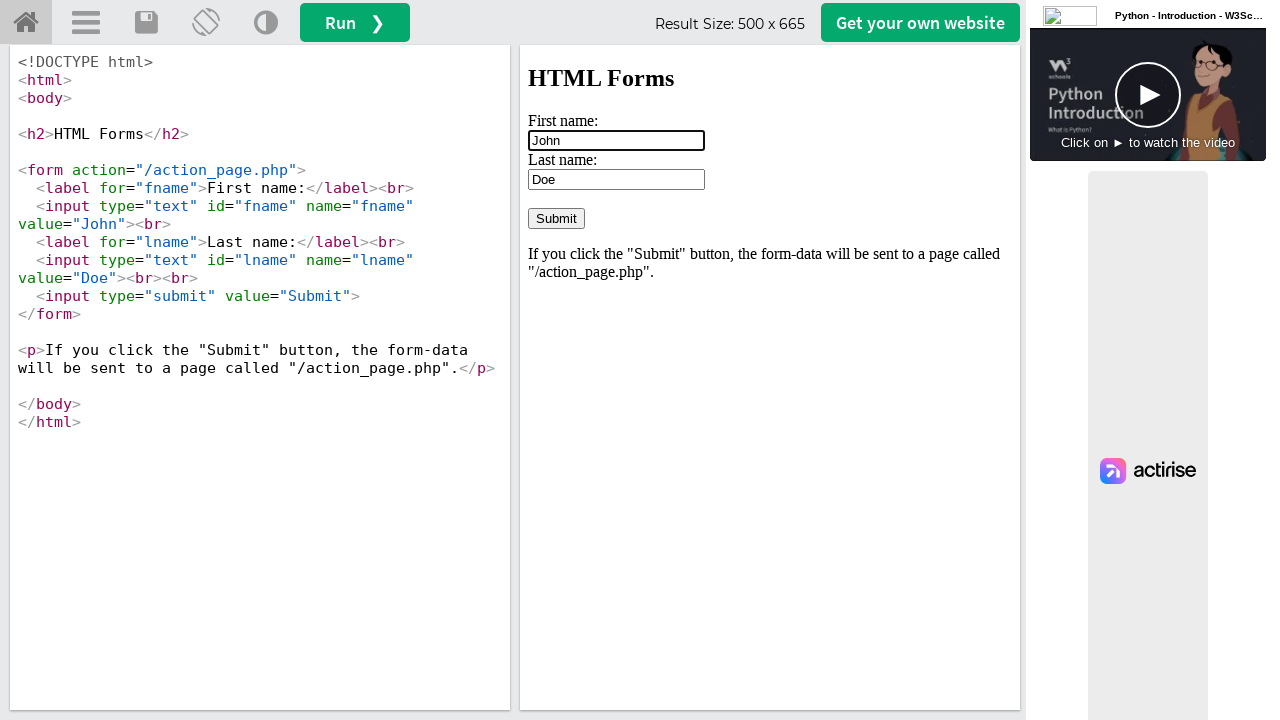

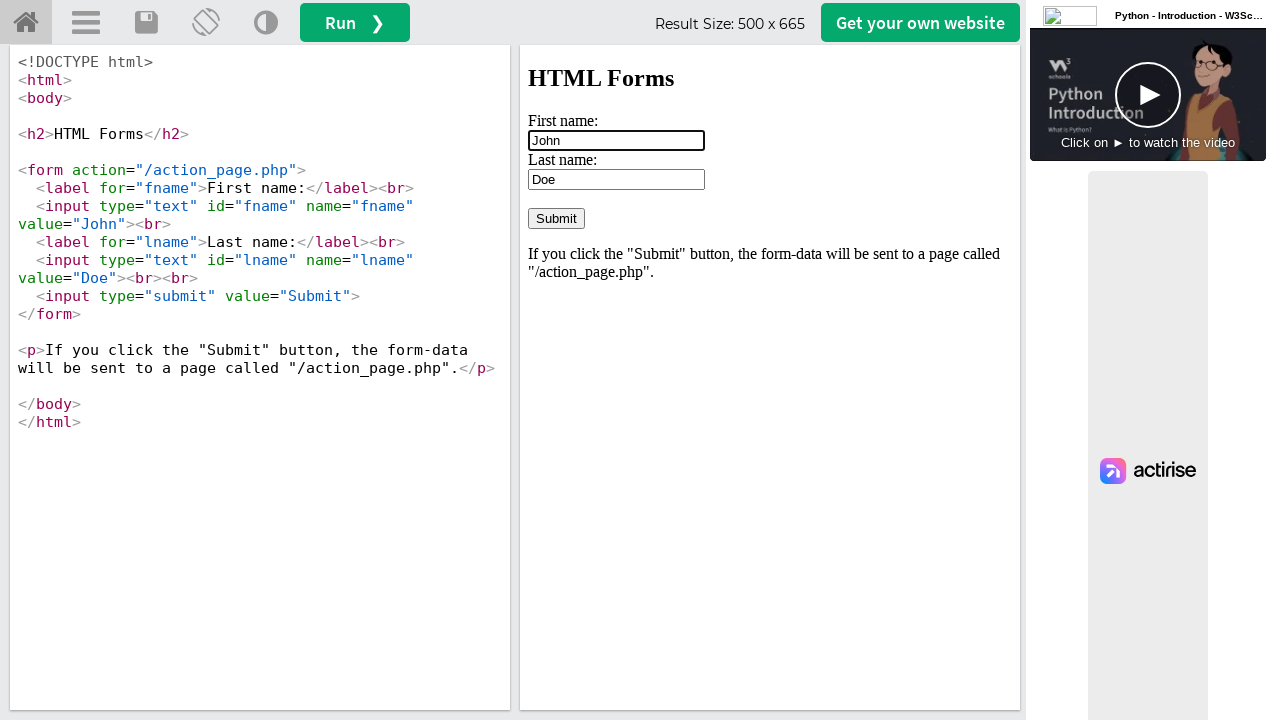